Tests checkbox functionality on a practice page by checking the initial state of a checkbox, clicking it to select it, and verifying the selection state changed

Starting URL: https://rahulshettyacademy.com/dropdownsPractise/

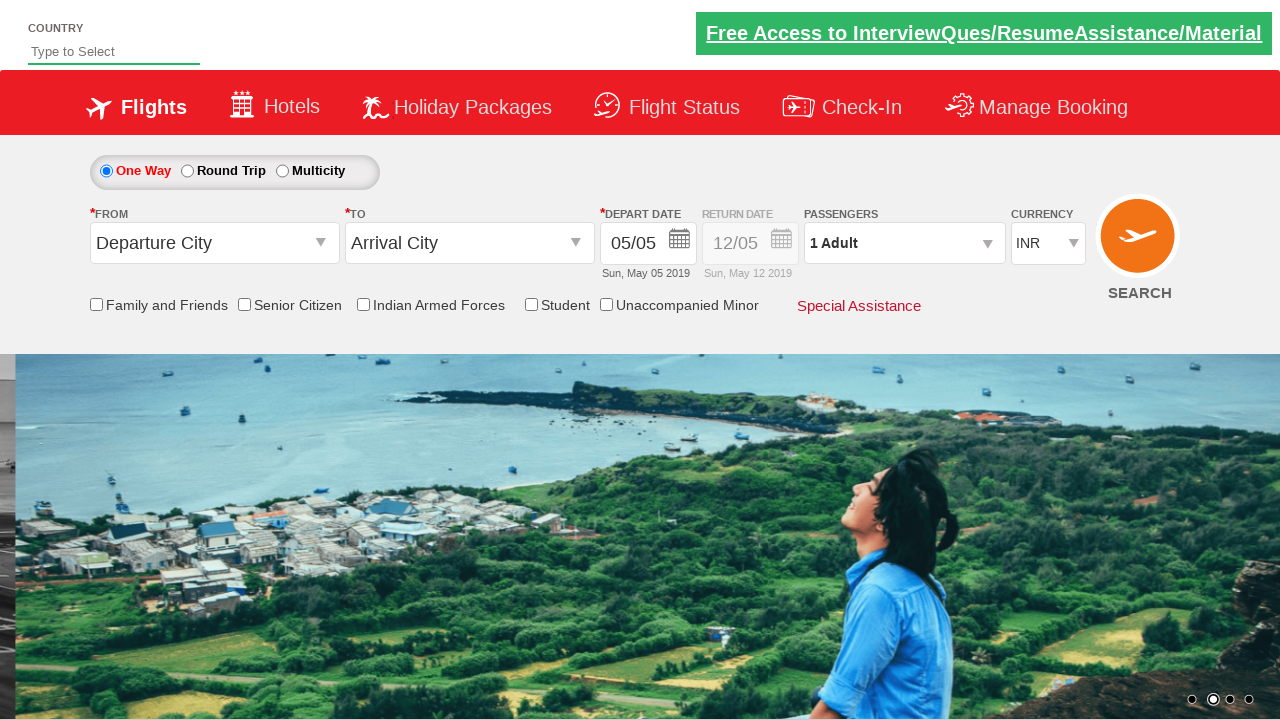

Navigated to practice page
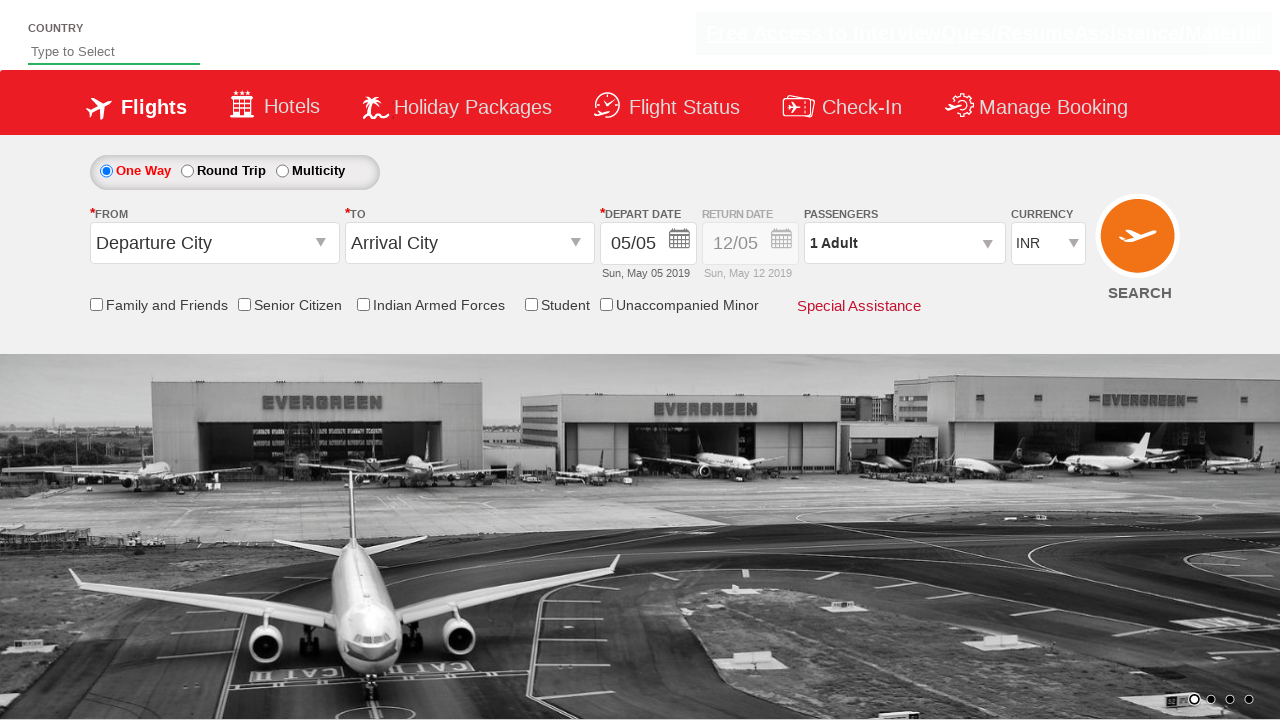

Located 'friends and family' checkbox
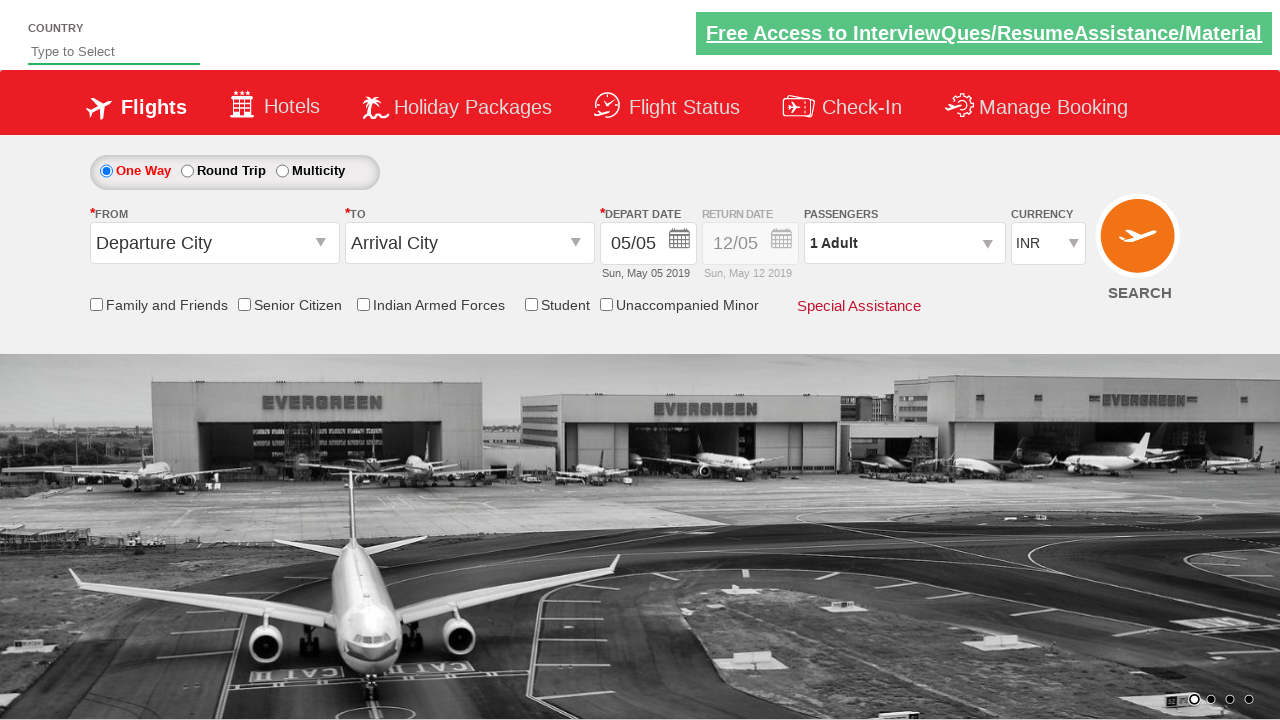

Checked initial state of 'friends and family' checkbox
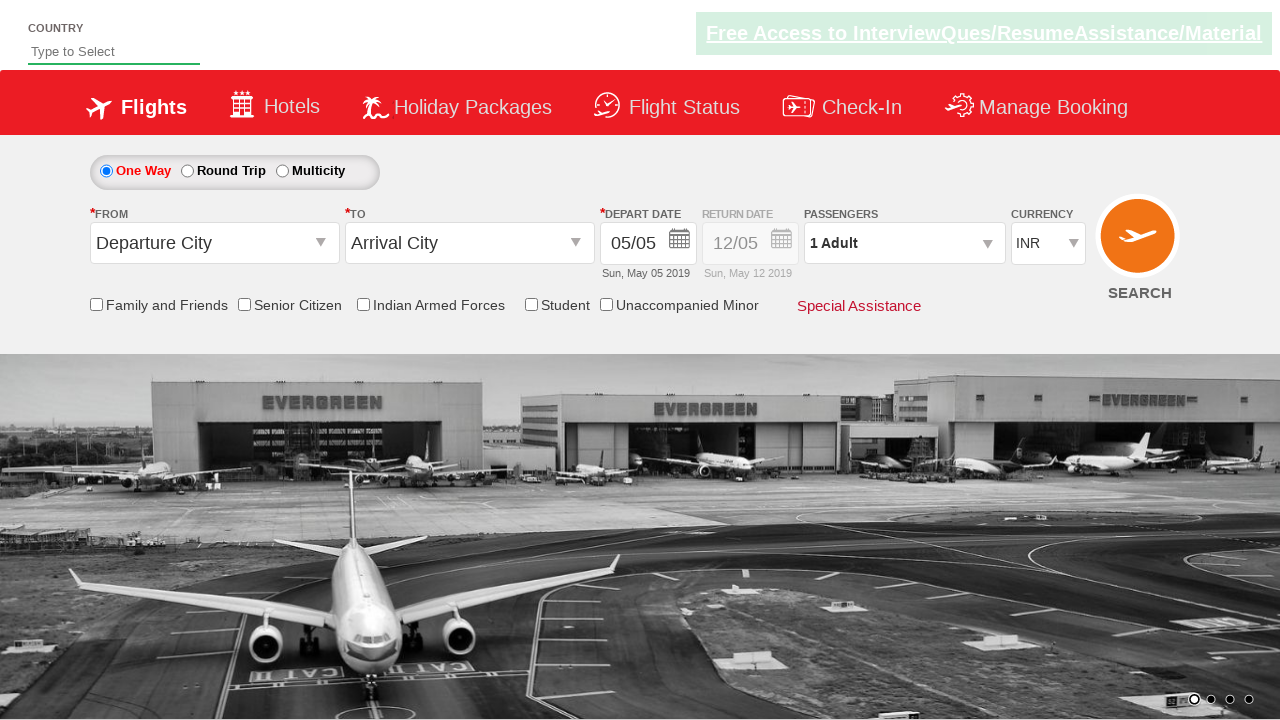

Clicked 'friends and family' checkbox to select it at (96, 304) on #ctl00_mainContent_chk_friendsandfamily
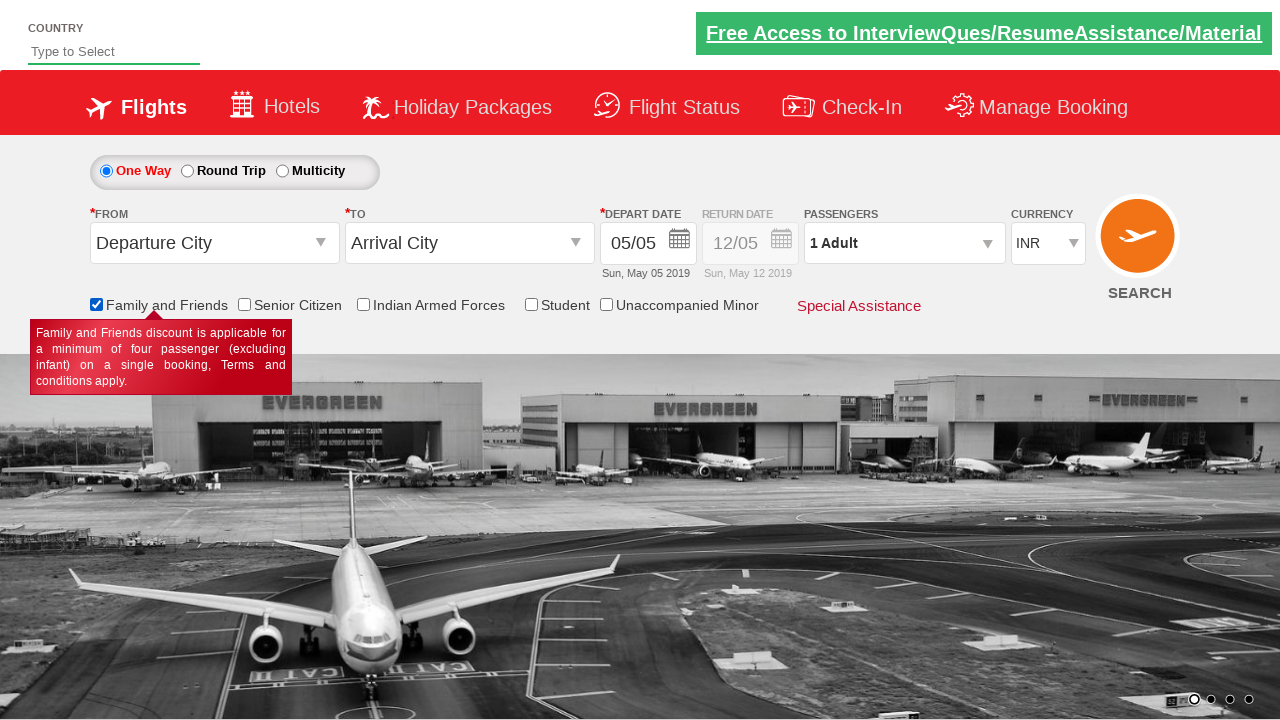

Verified 'friends and family' checkbox is now selected
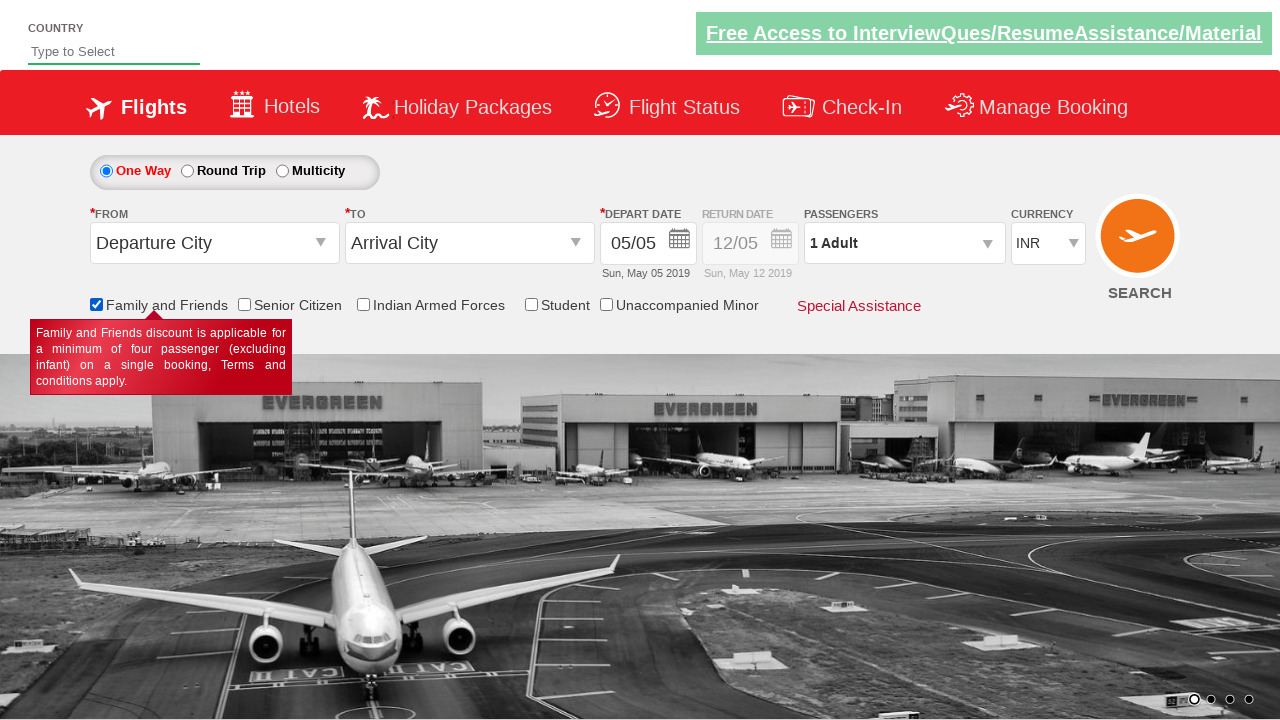

Located all checkboxes on the page
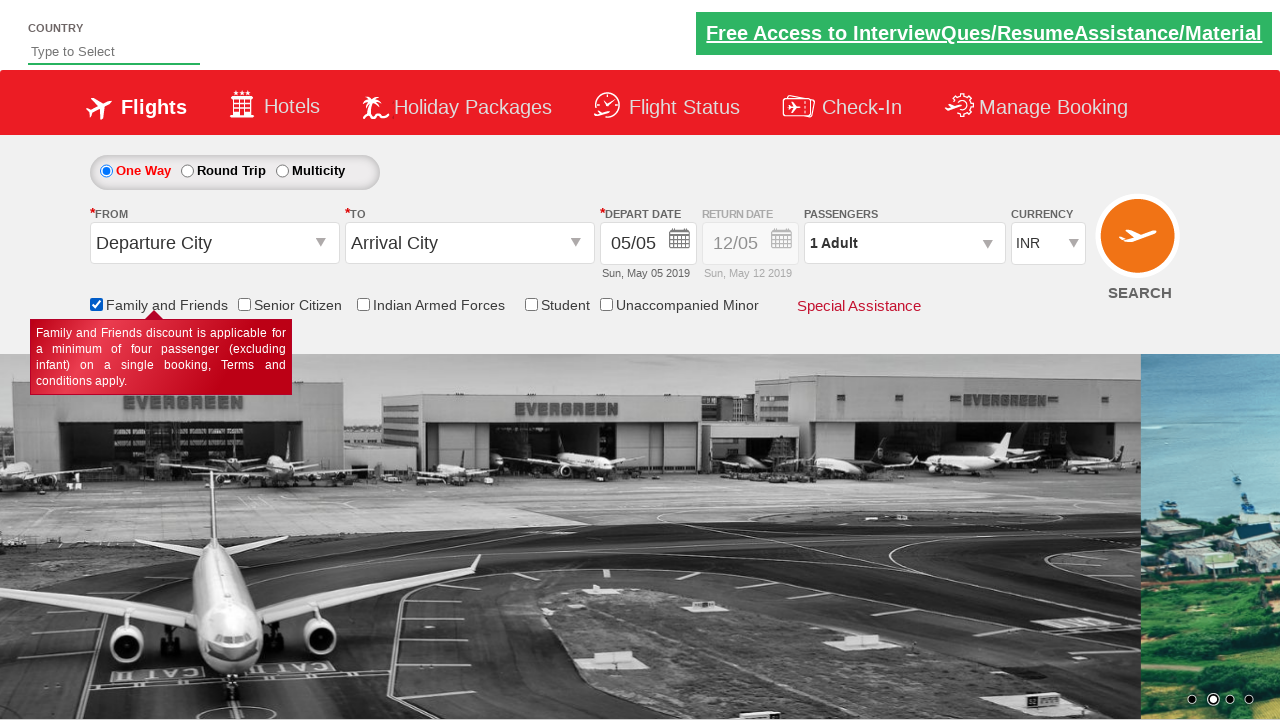

Counted total number of checkboxes on the page
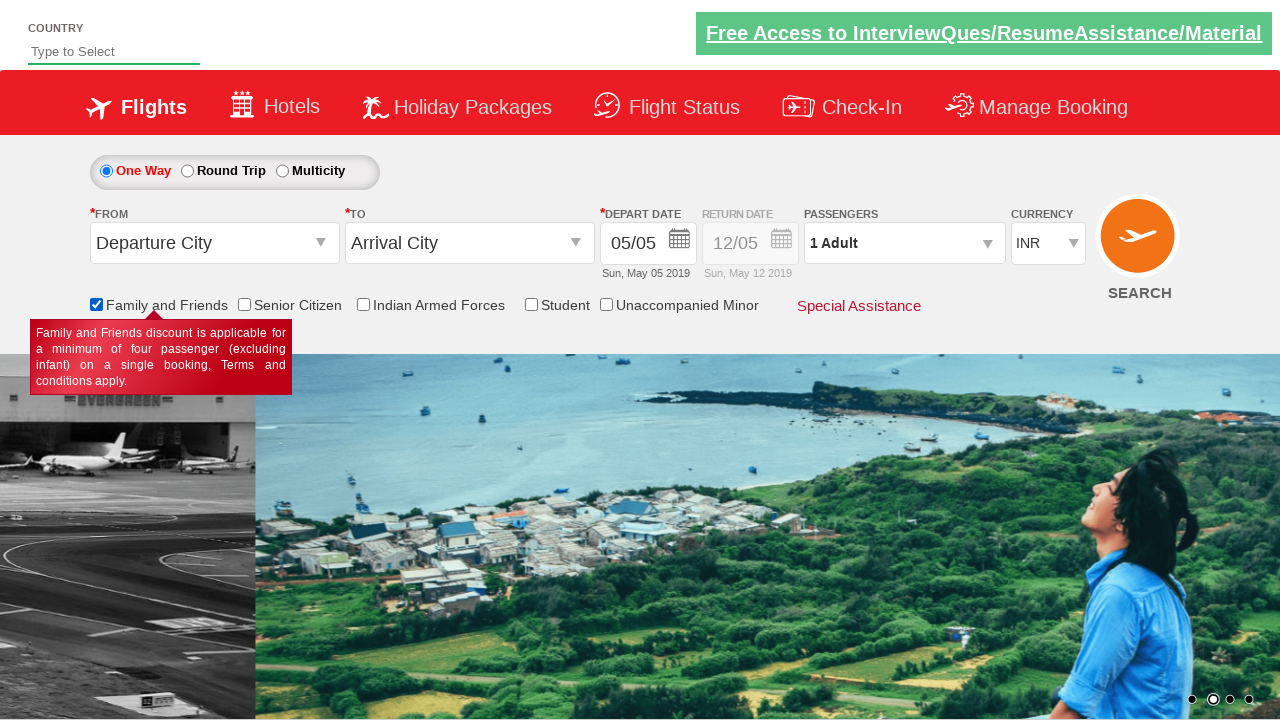

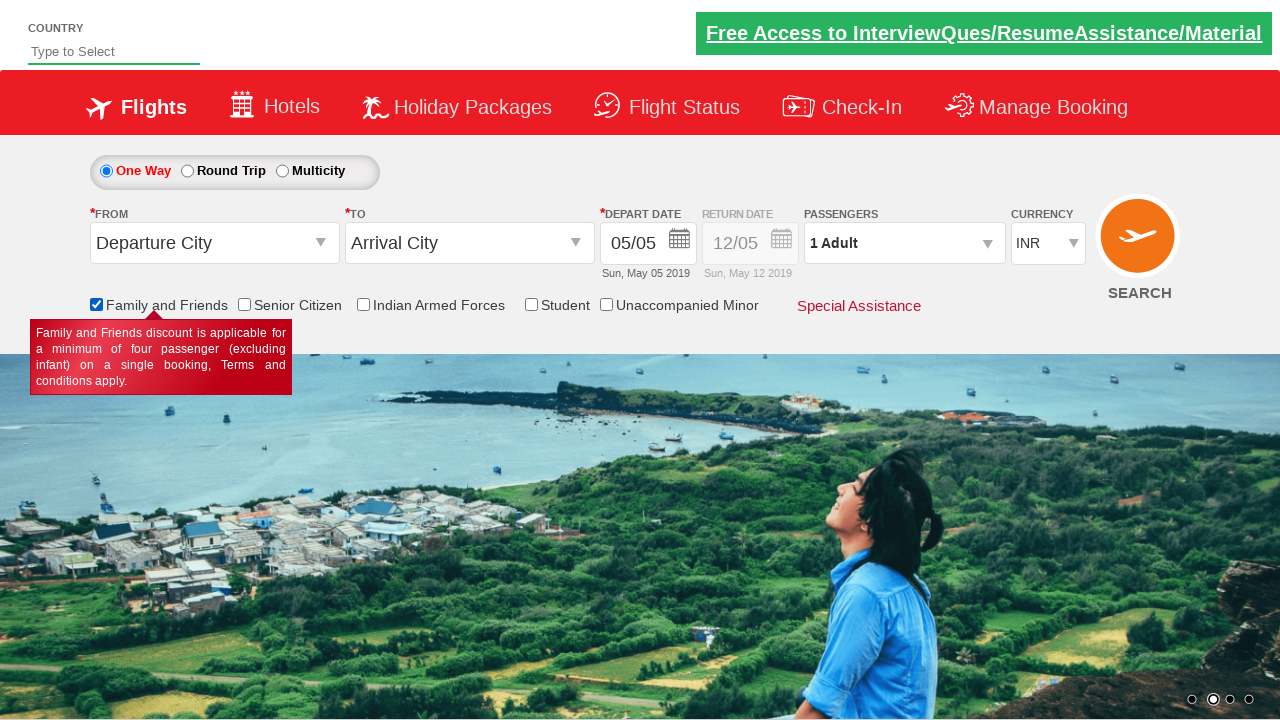